Tests iframe switching and JavaScript prompt/alert handling by navigating to a W3Schools tryit page, switching into an iframe, clicking a button that triggers a prompt, entering text, and accepting the alert.

Starting URL: https://www.w3schools.com/jsref/tryit.asp?filename=tryjsref_prompt

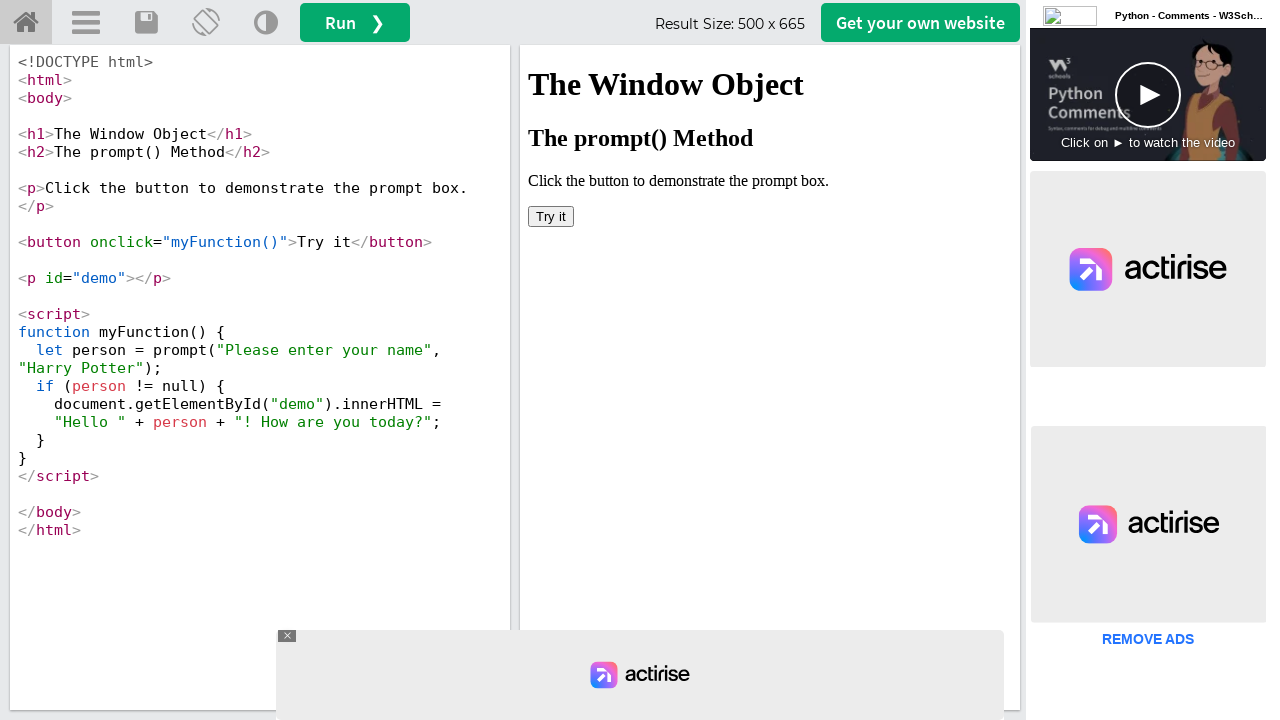

Located iframe with ID 'iframeResult'
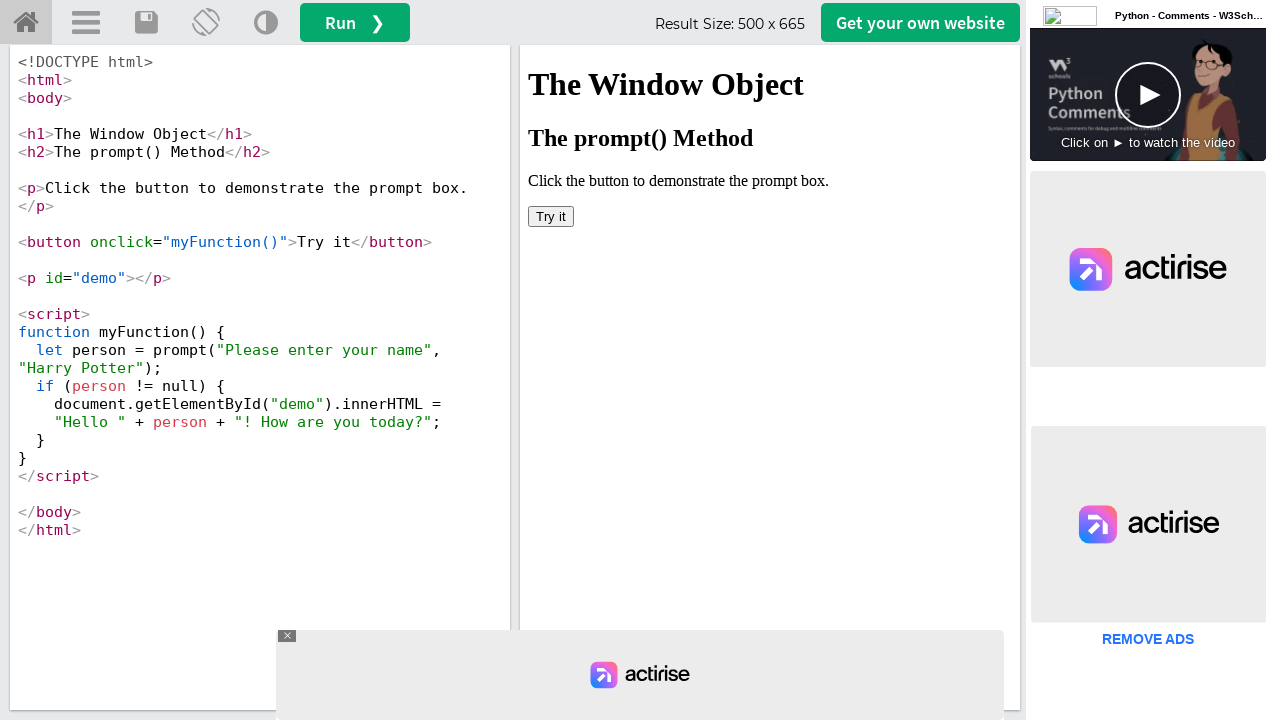

Clicked button inside iframe to trigger prompt at (551, 216) on #iframeResult >> internal:control=enter-frame >> xpath=/html/body/button
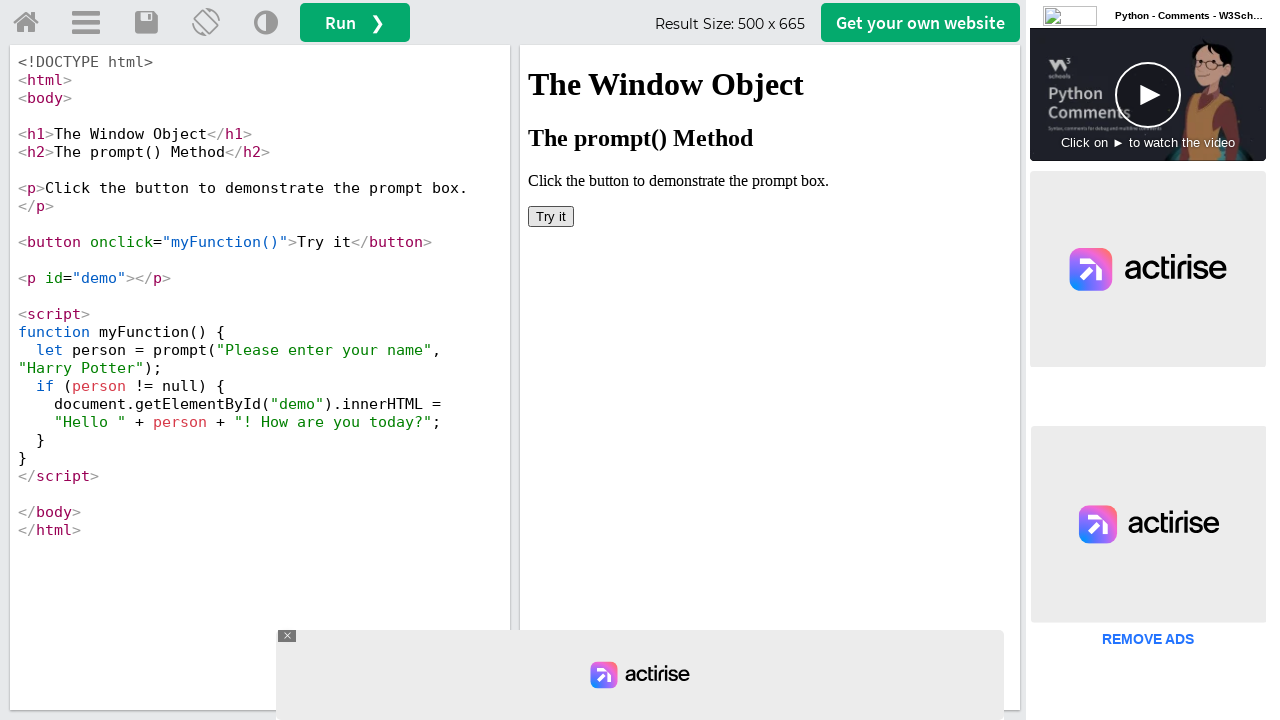

Set up dialog event listener
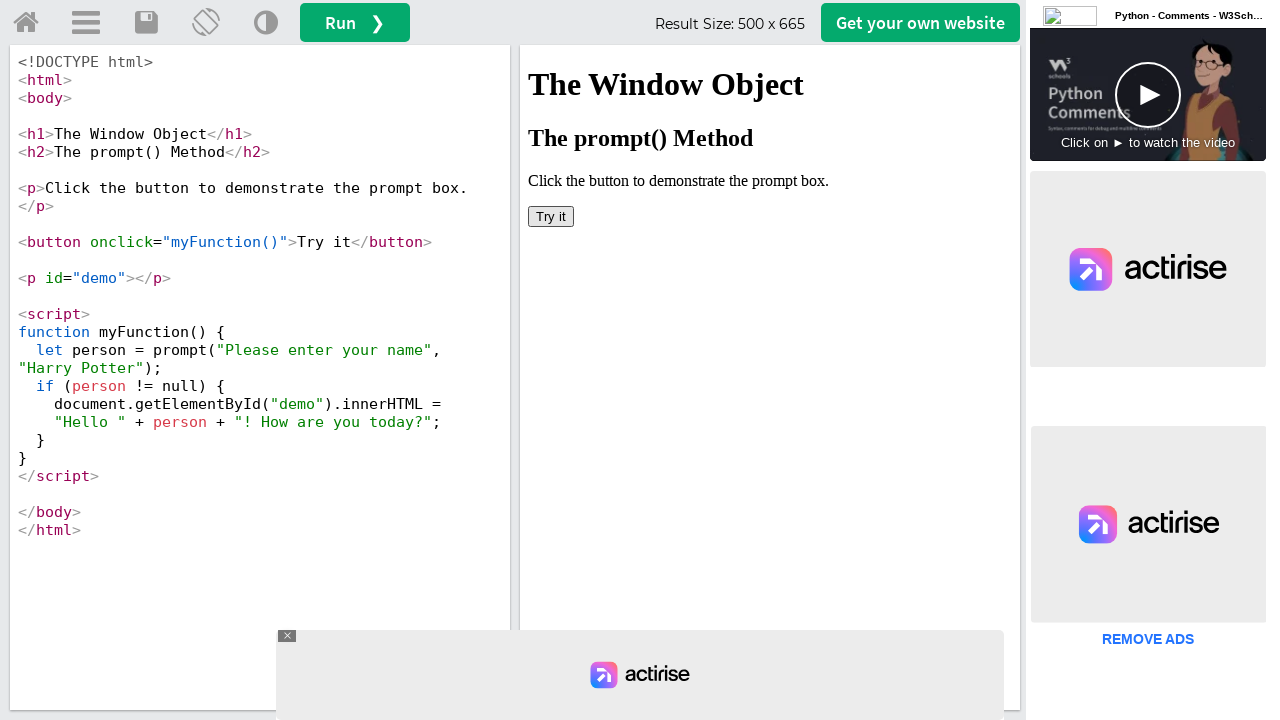

Removed previous dialog event listener
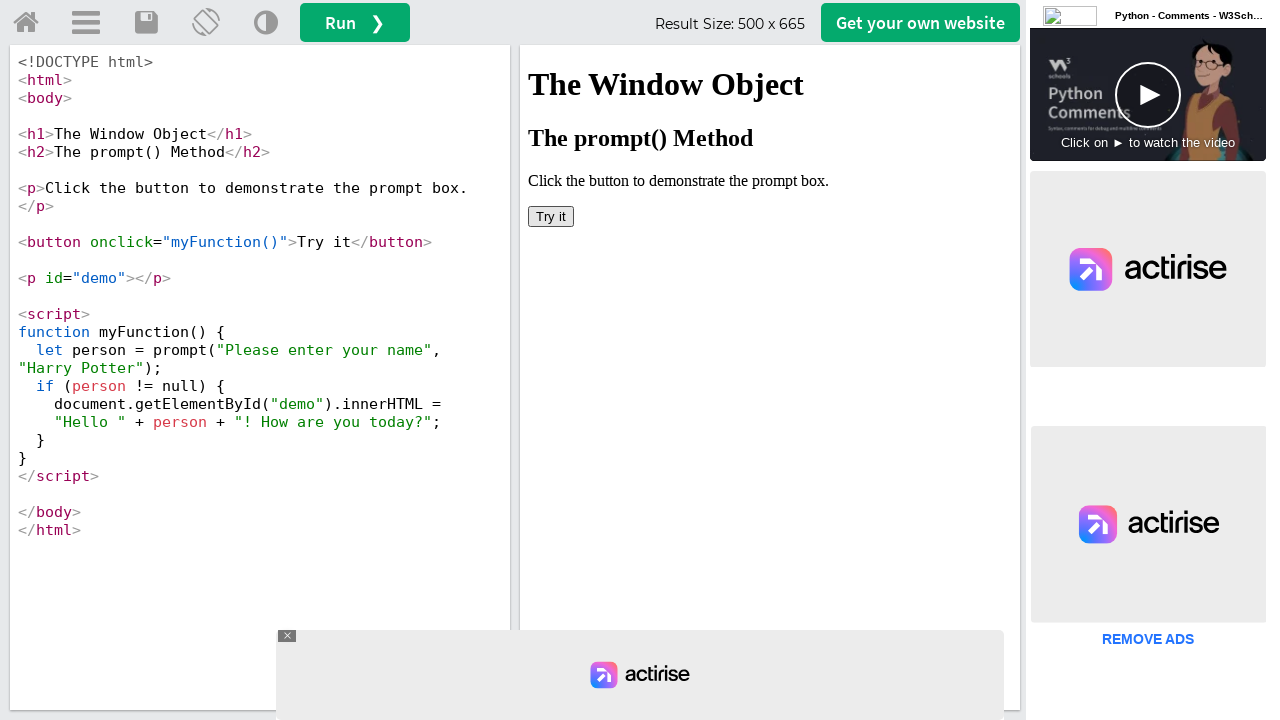

Set up one-time dialog event listener to accept with text 'Rajesh'
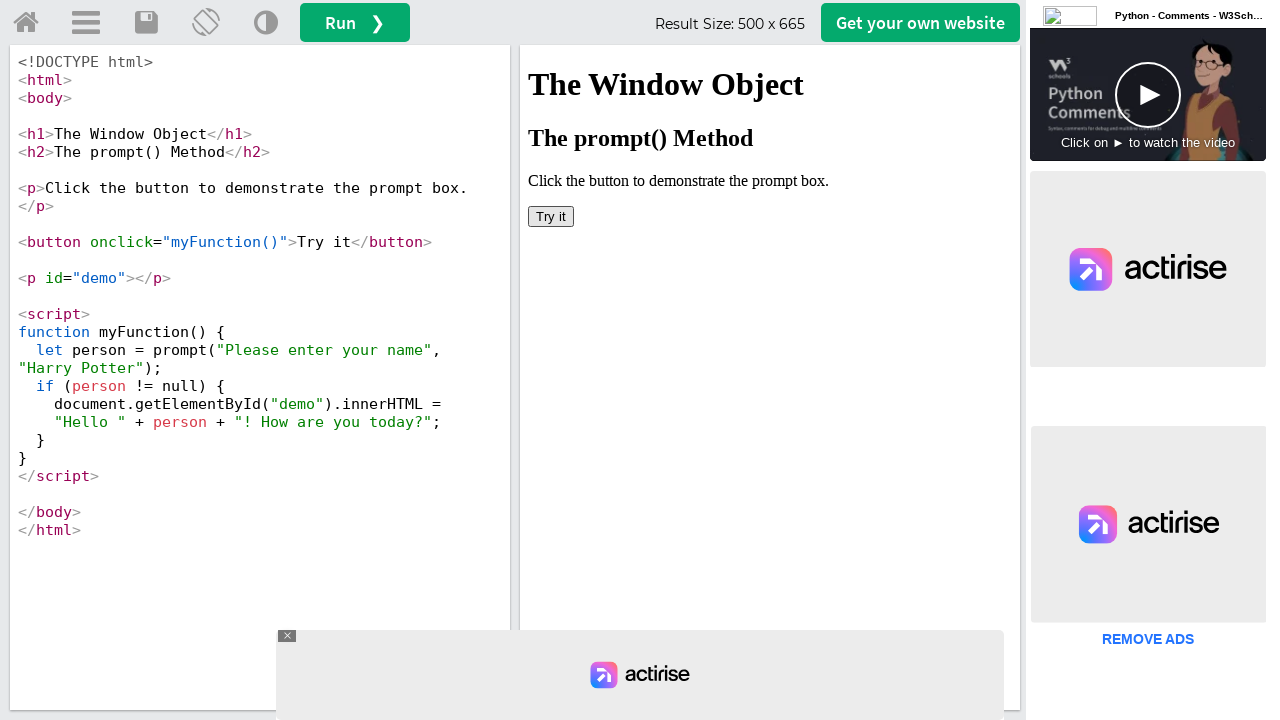

Clicked button to trigger JavaScript prompt dialog at (551, 216) on #iframeResult >> internal:control=enter-frame >> xpath=/html/body/button
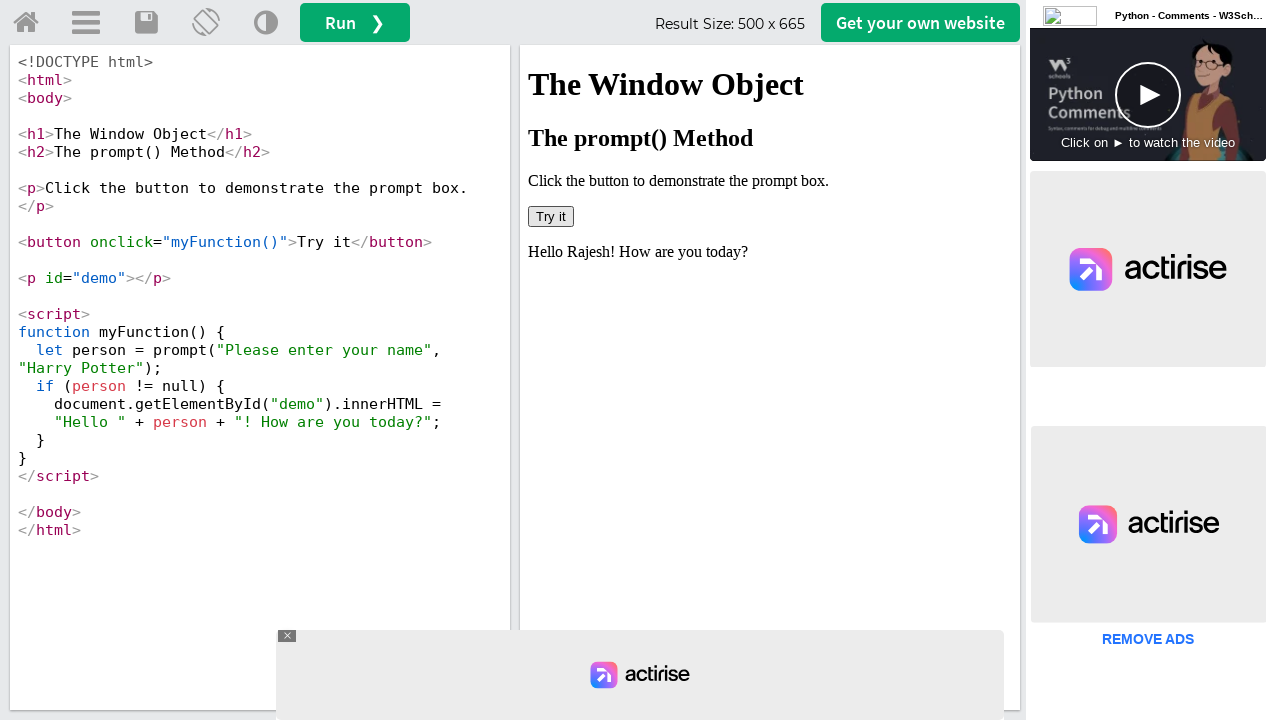

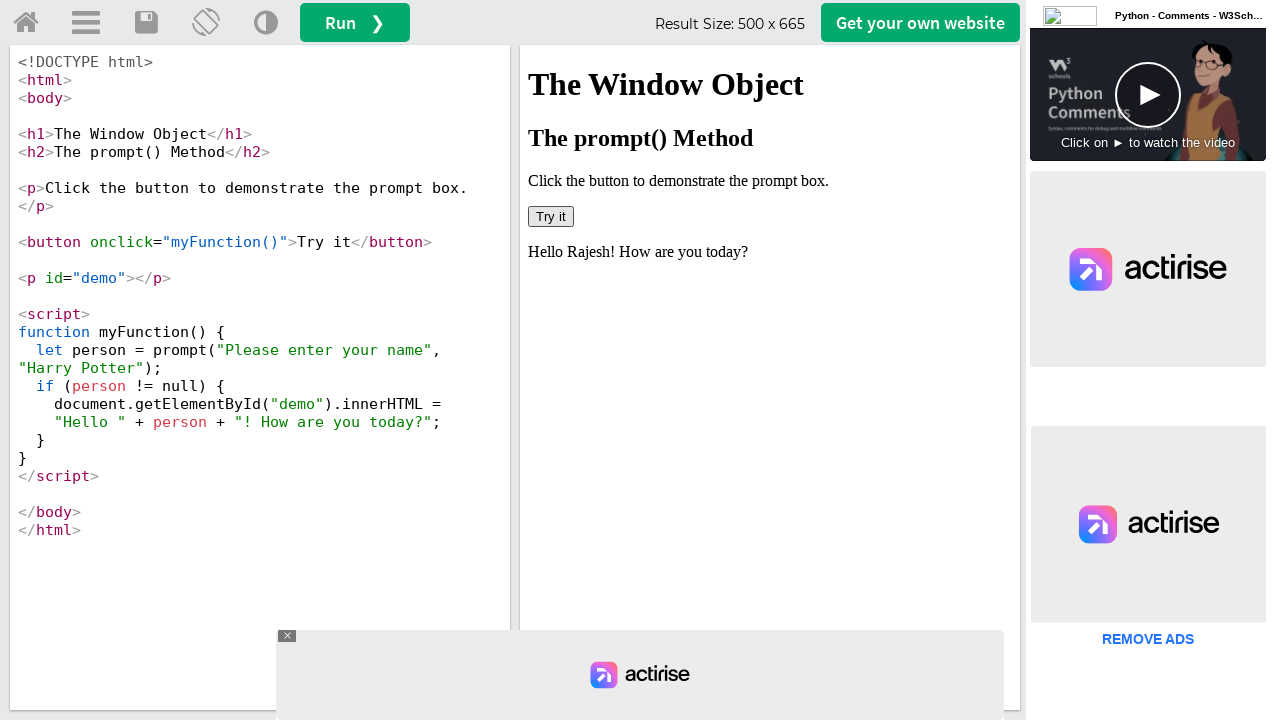